Tests the save button visibility behavior when entering a product code in a warehouse management form

Starting URL: https://danieljairton.github.io/Projetos%20SENAI/Almoxarifado/Almoxarifado-main/index.html

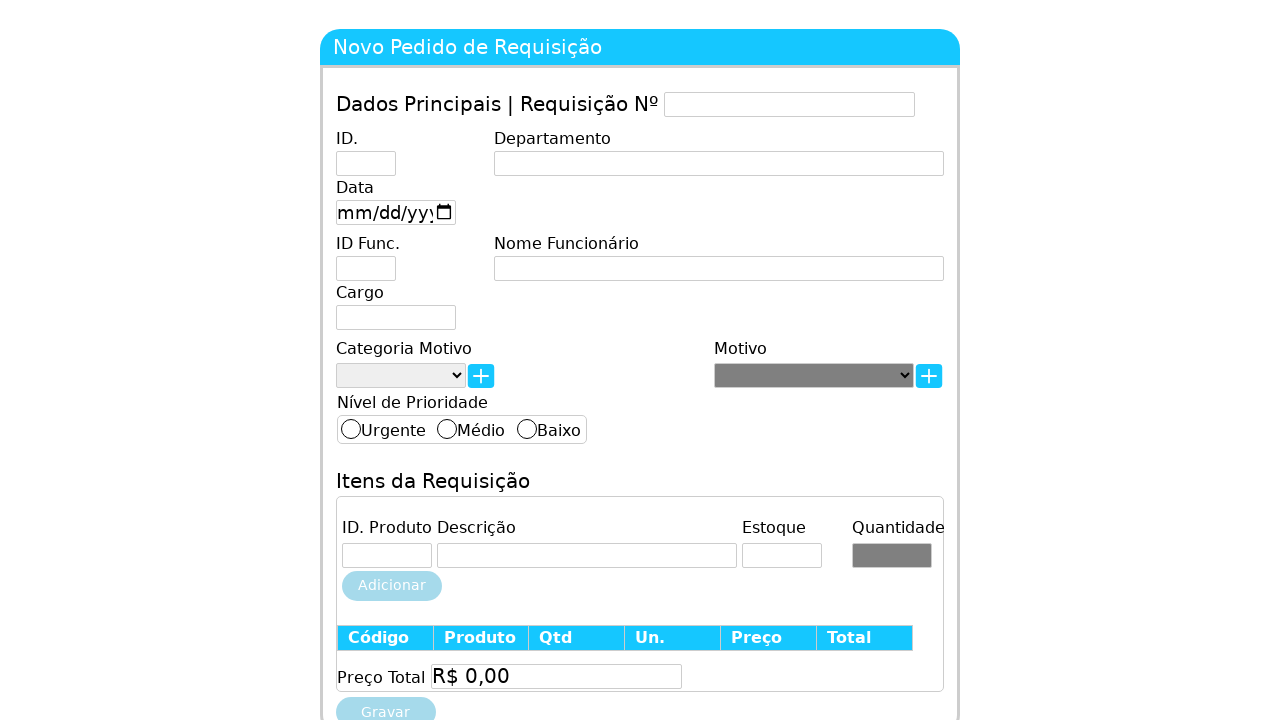

Clicked on the product code input field at (387, 556) on #CodigoProduto
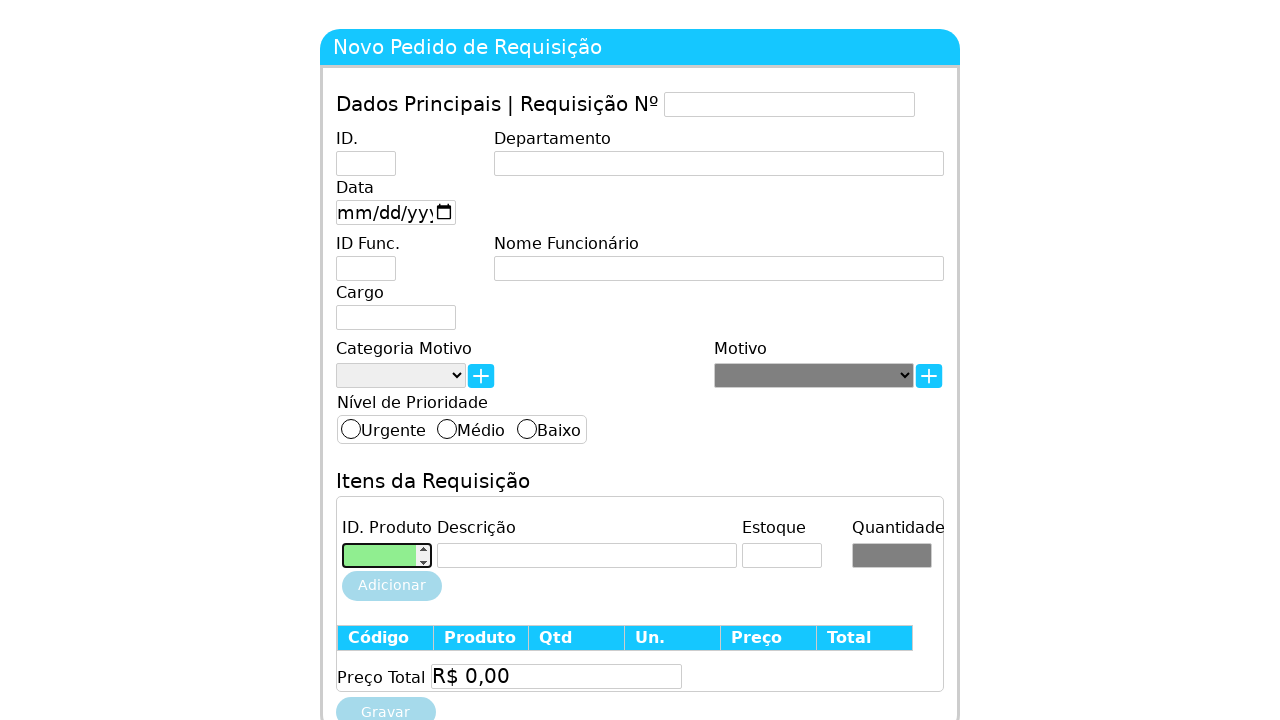

Entered product code '1' in the field on #CodigoProduto
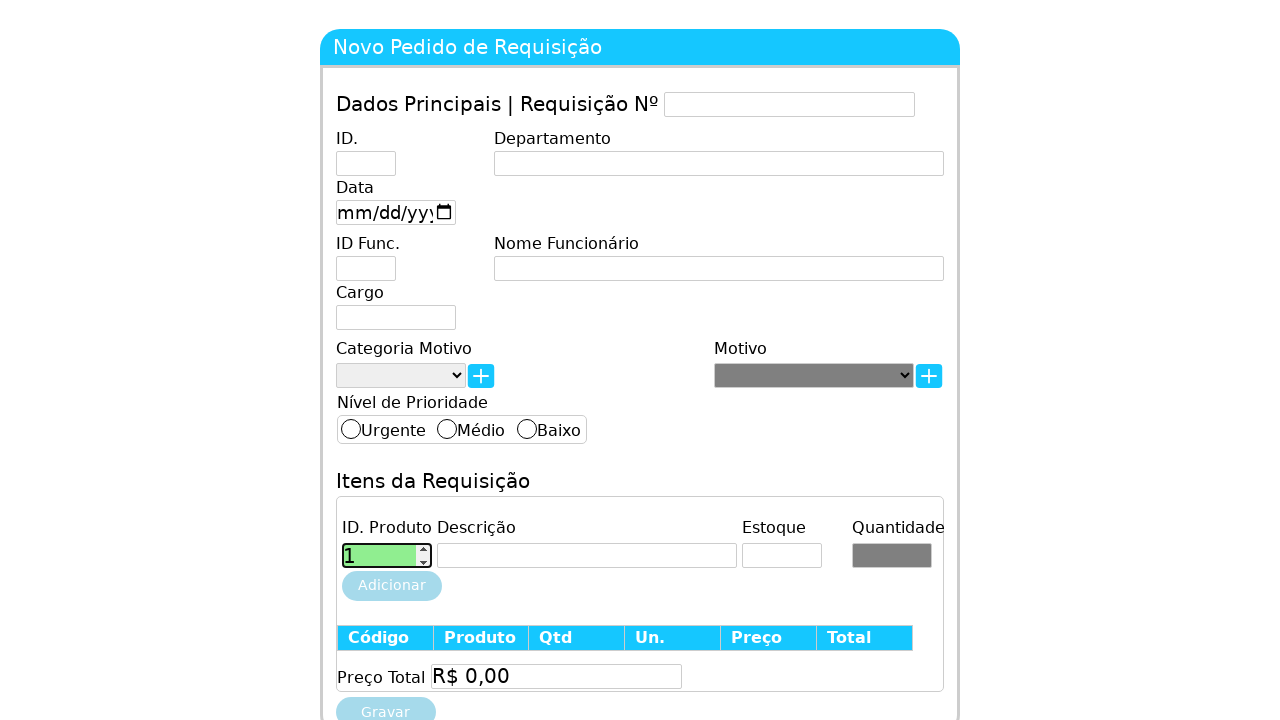

Waited 1 second for page to process input
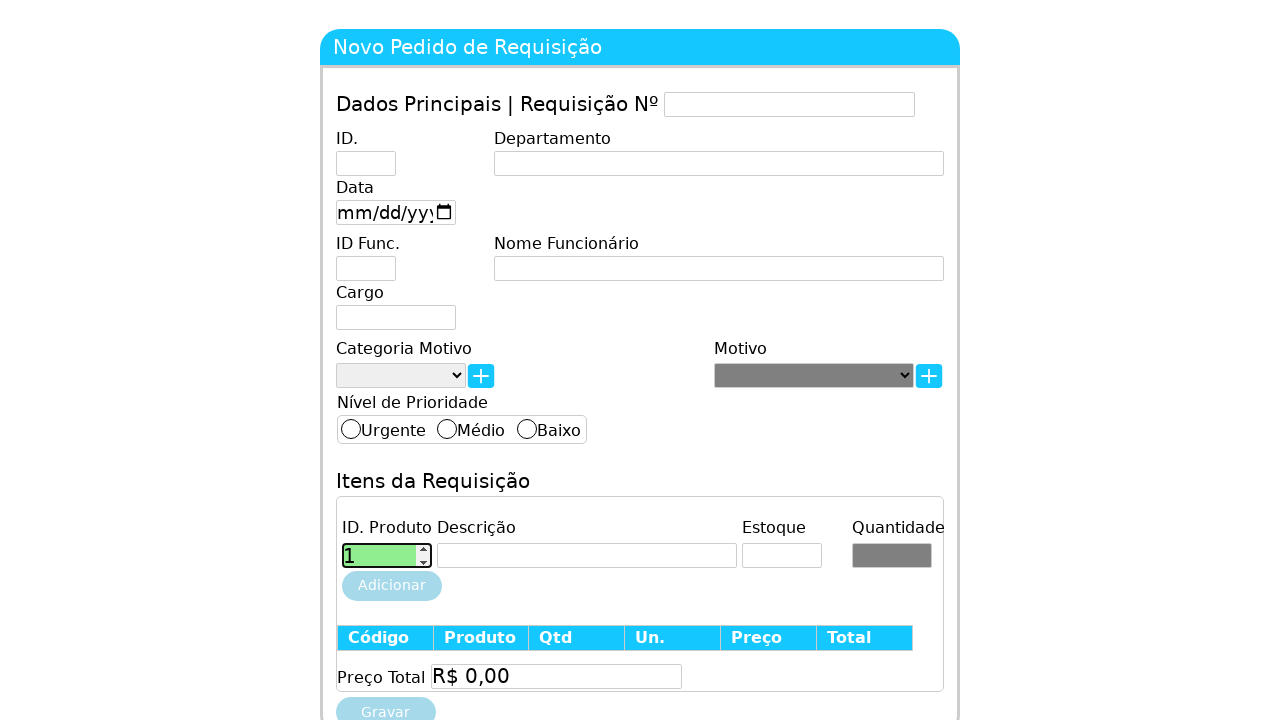

Save button (#btnGravar) is now visible after entering product code
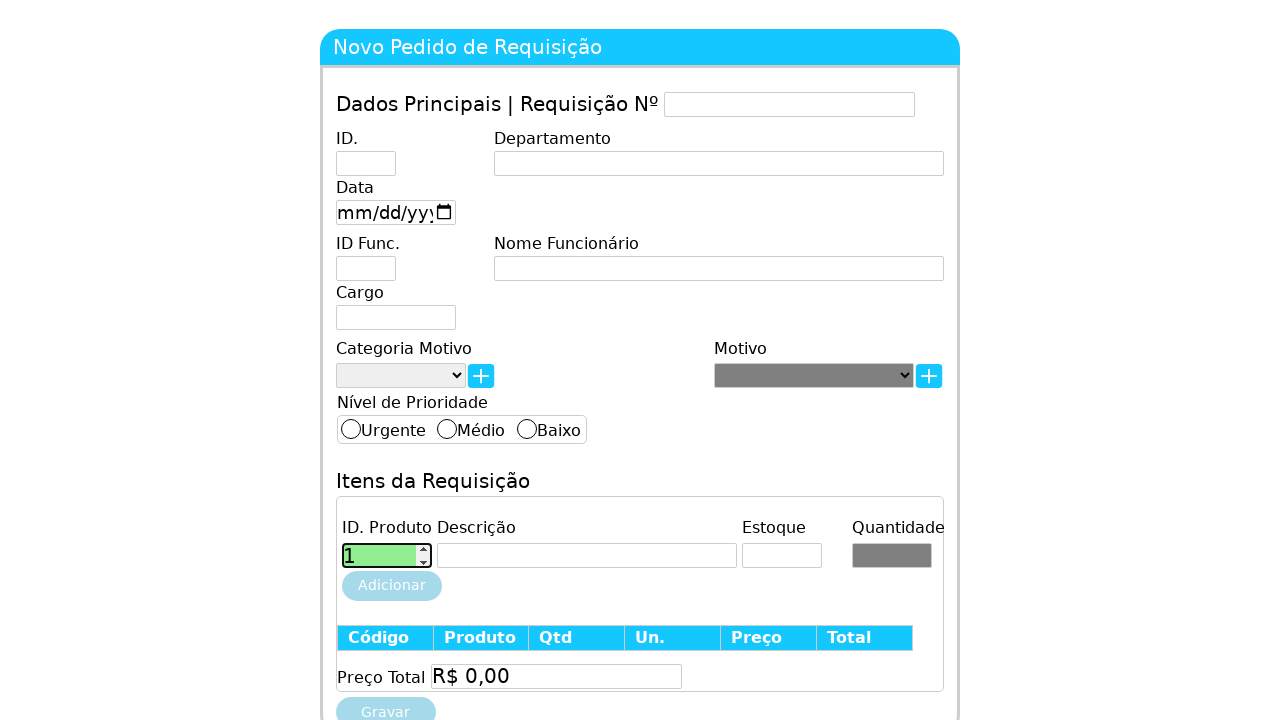

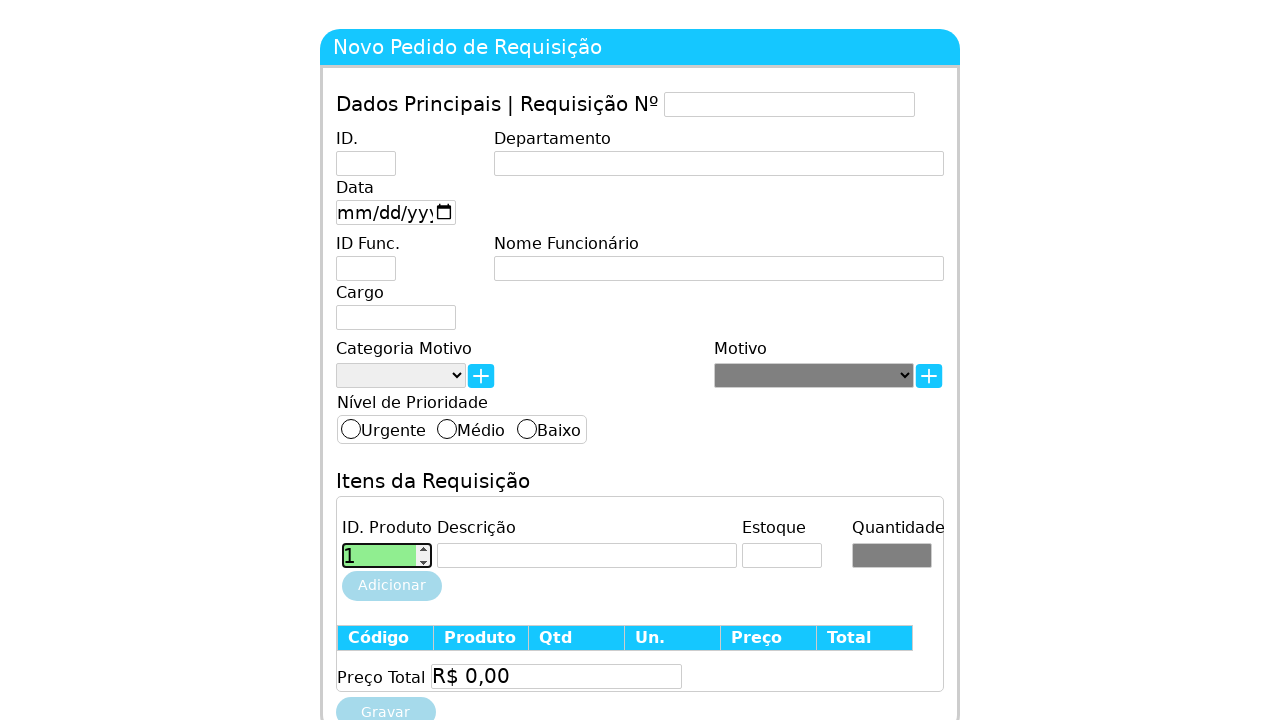